Tests navigation to the buttons page and verifies the success button is displayed, enabled, and clickable.

Starting URL: http://formy-project.herokuapp.com

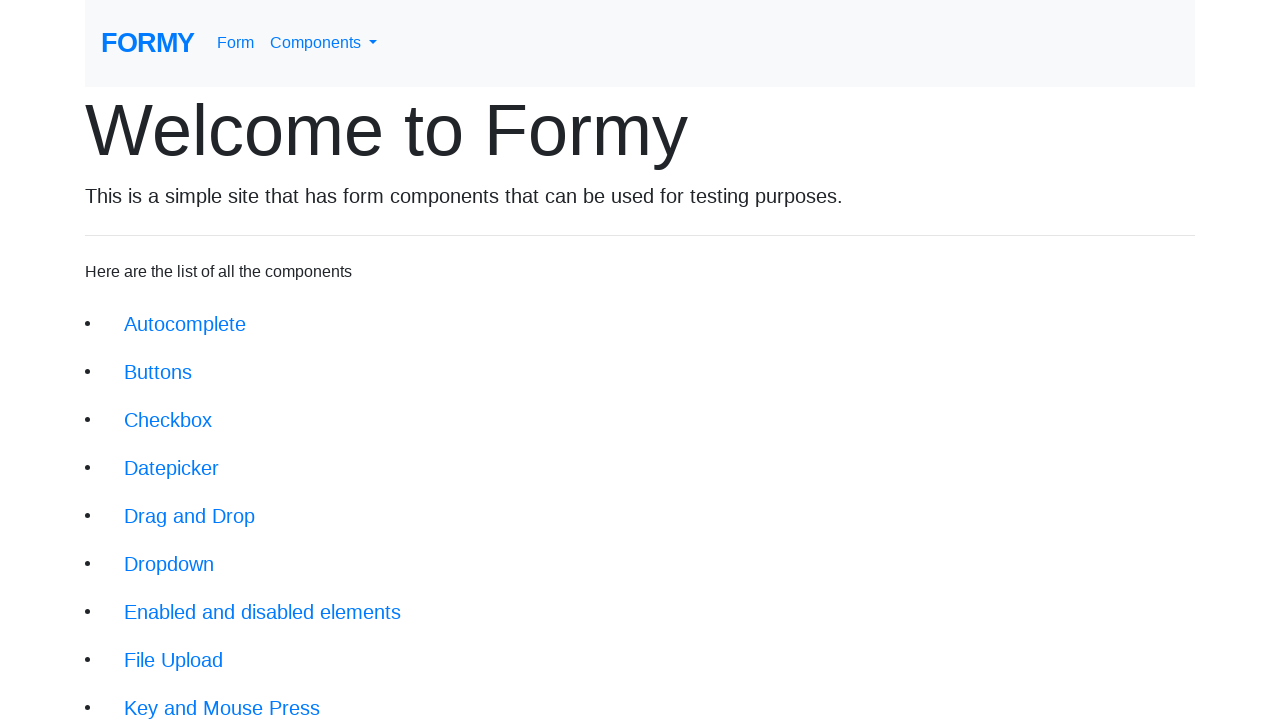

Clicked on Buttons link to navigate to buttons page at (158, 372) on xpath=/html/body/div/div/li[2]/a
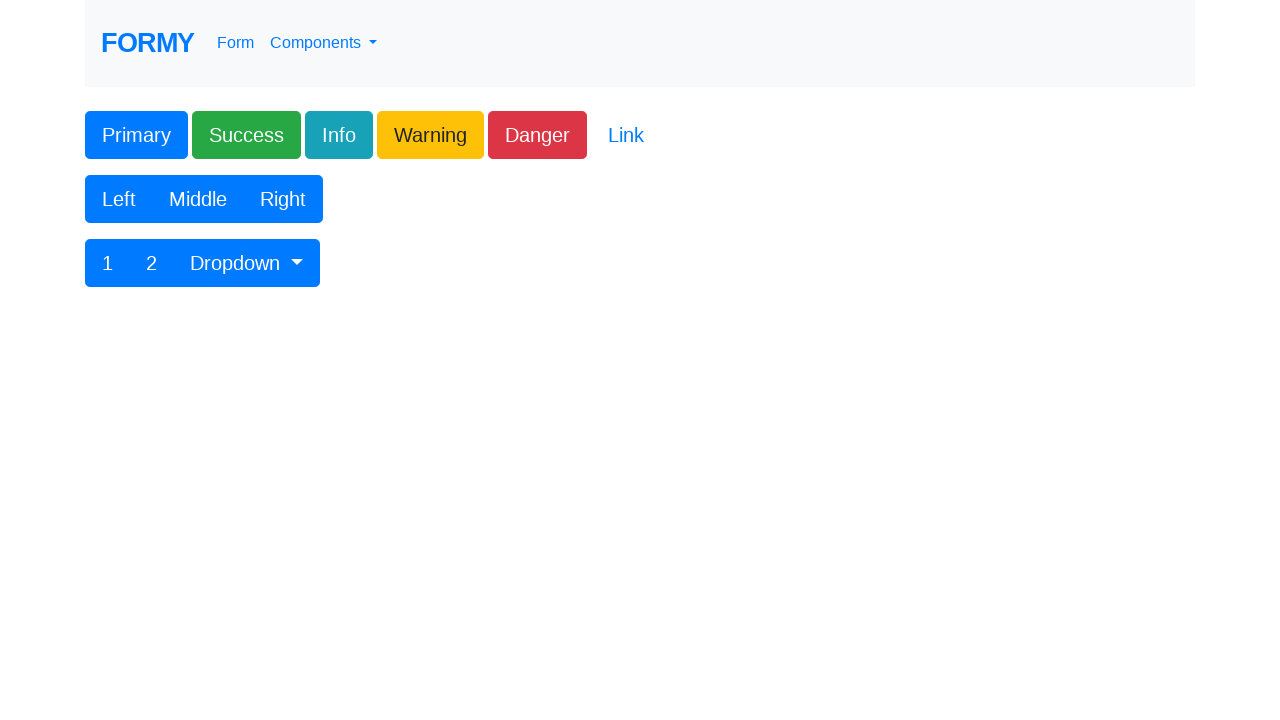

Success button selector loaded and is visible
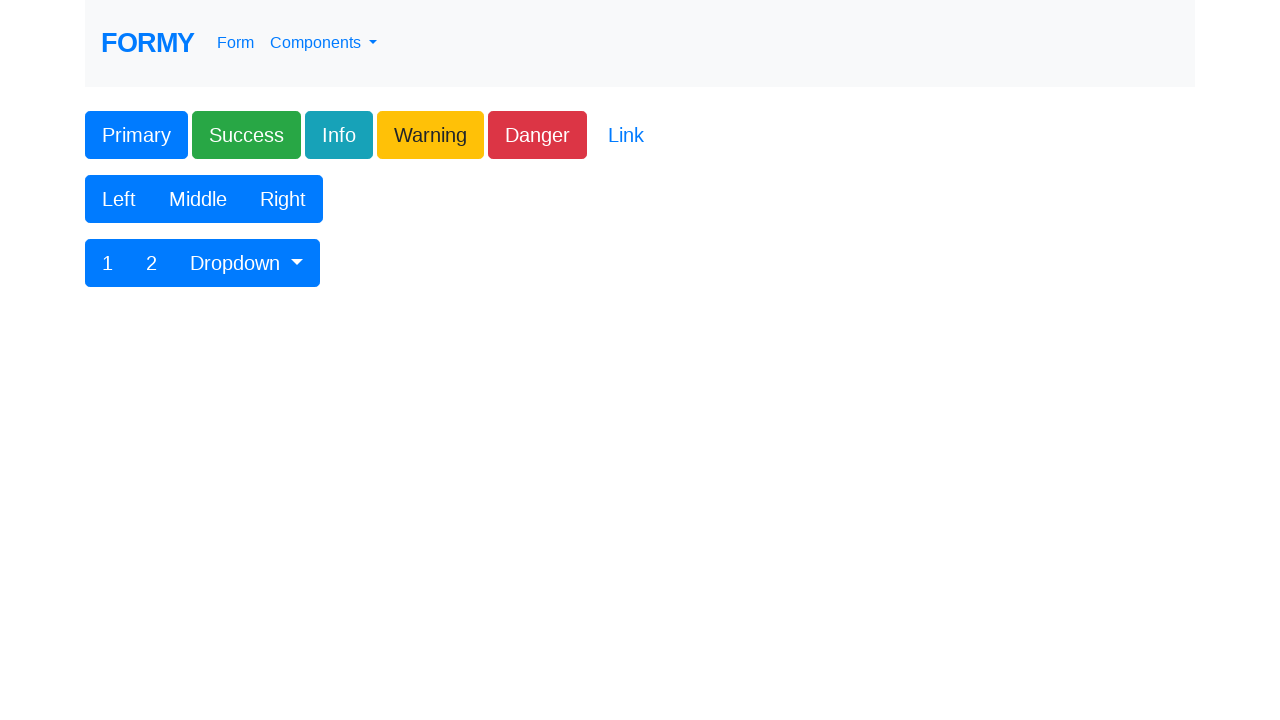

Clicked success button to verify it is enabled and clickable at (246, 135) on xpath=/html/body/div/form/div[1]/div/div/button[2]
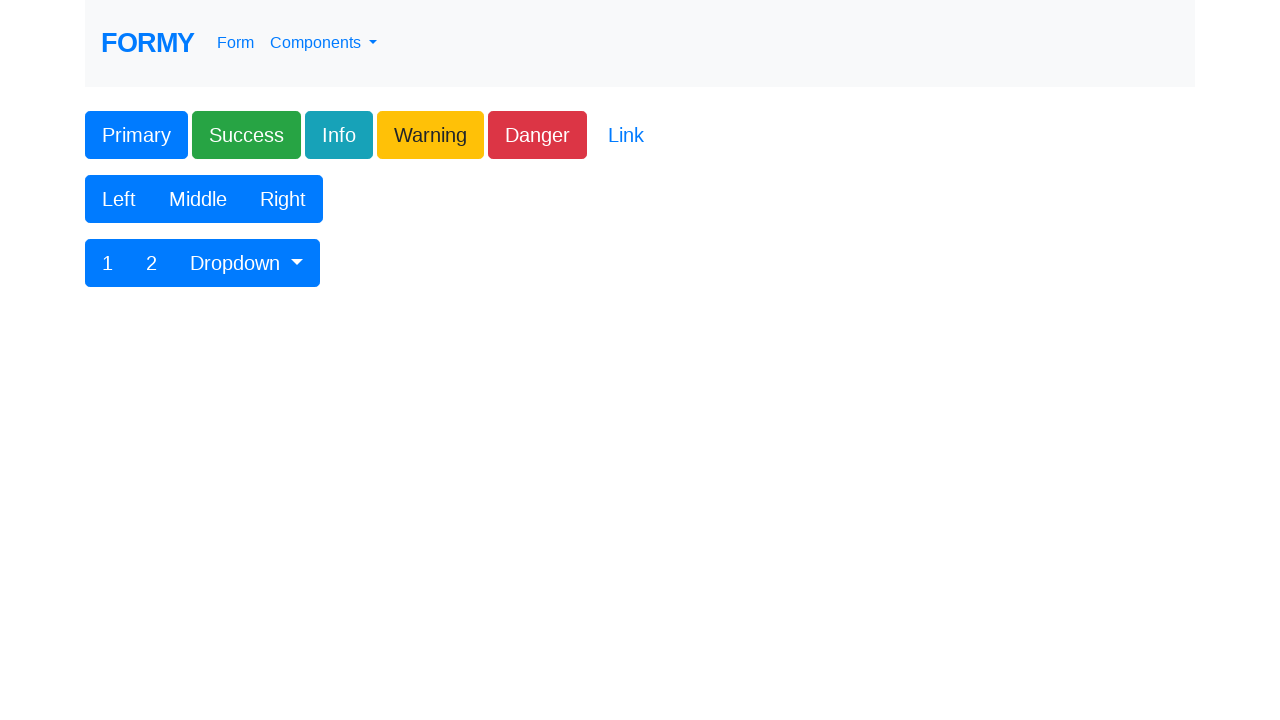

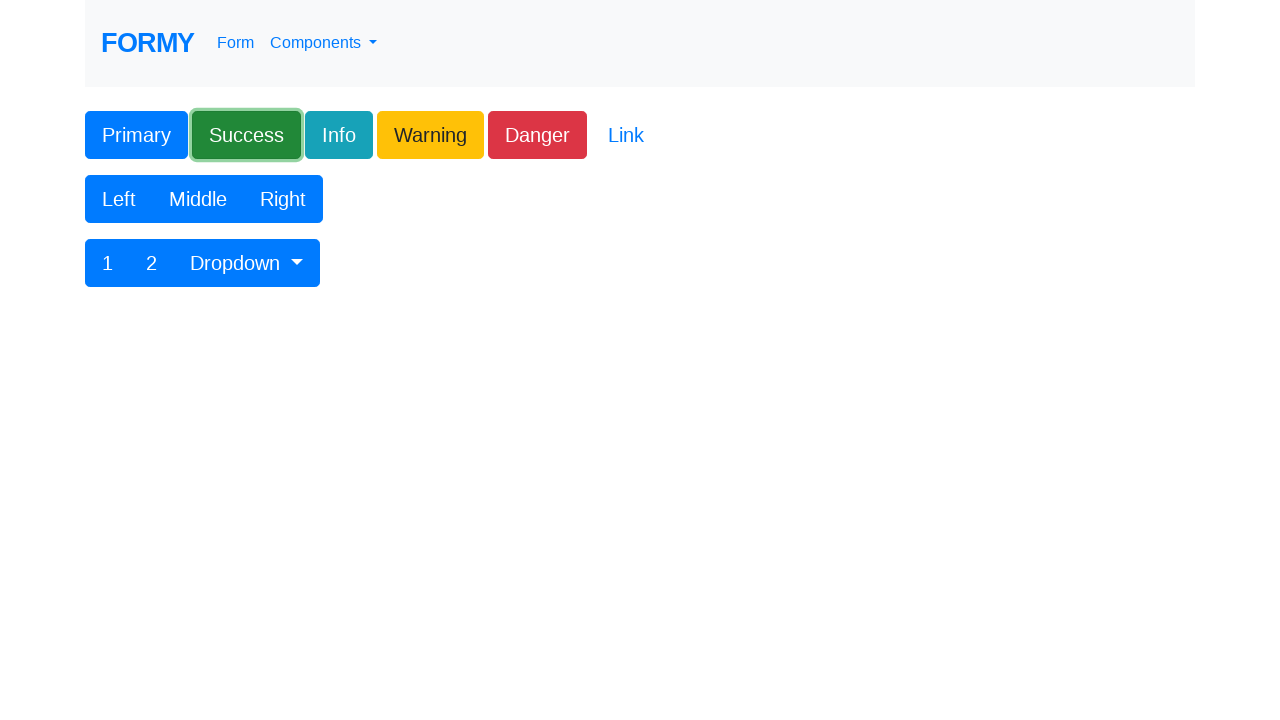